Tests that when username is provided but password field is left empty, an error message "Epic sadface: Password is required" is displayed

Starting URL: https://www.saucedemo.com

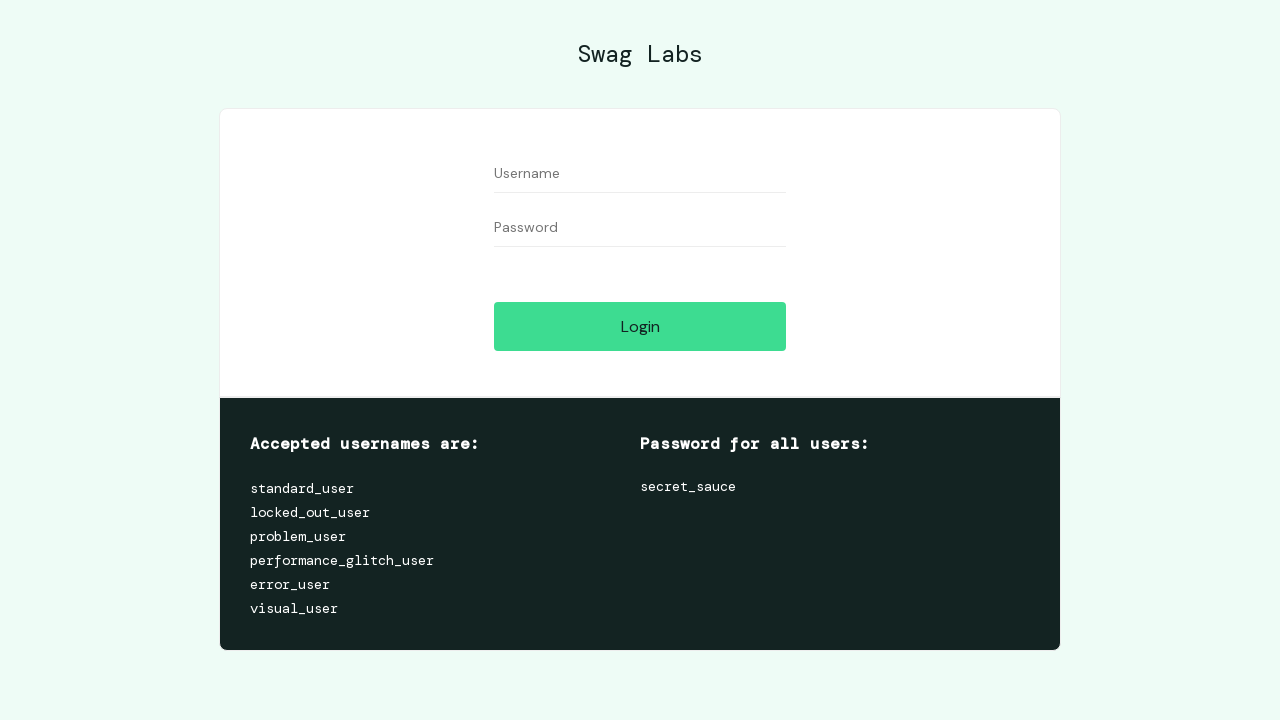

Filled username field with 'Şeyma' on #user-name
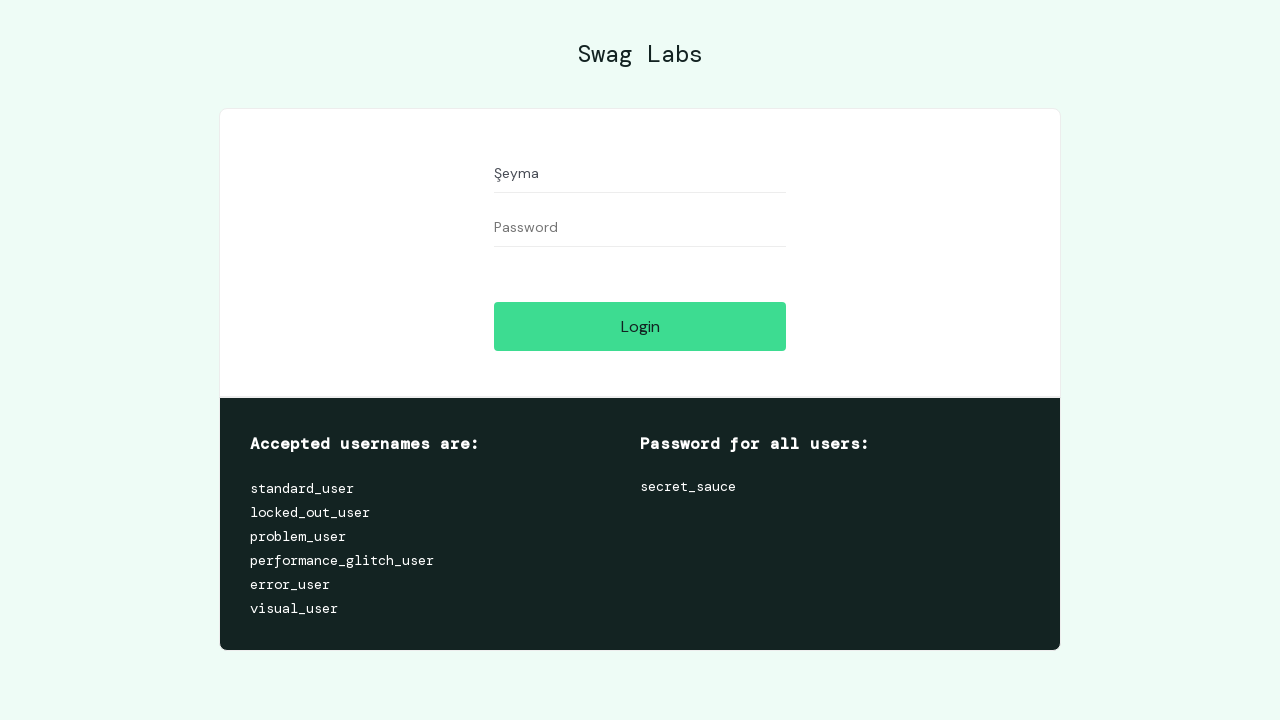

Left password field empty on #password
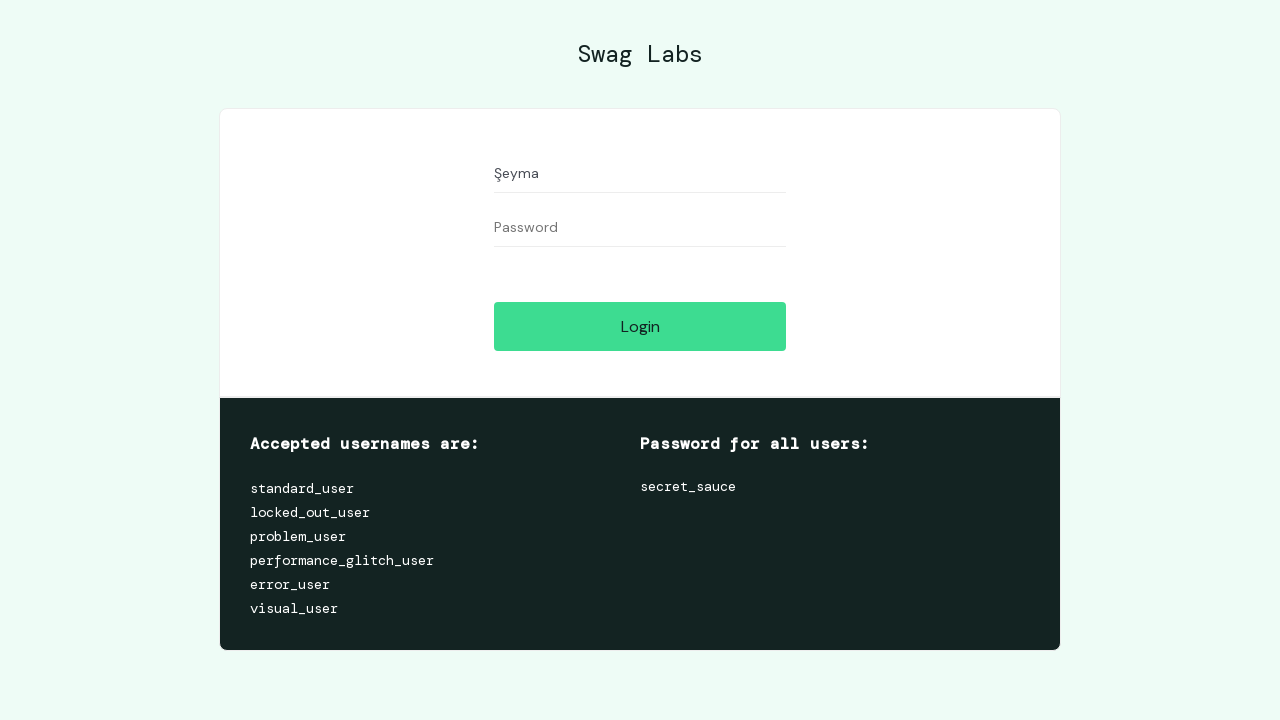

Clicked login button at (640, 326) on #login-button
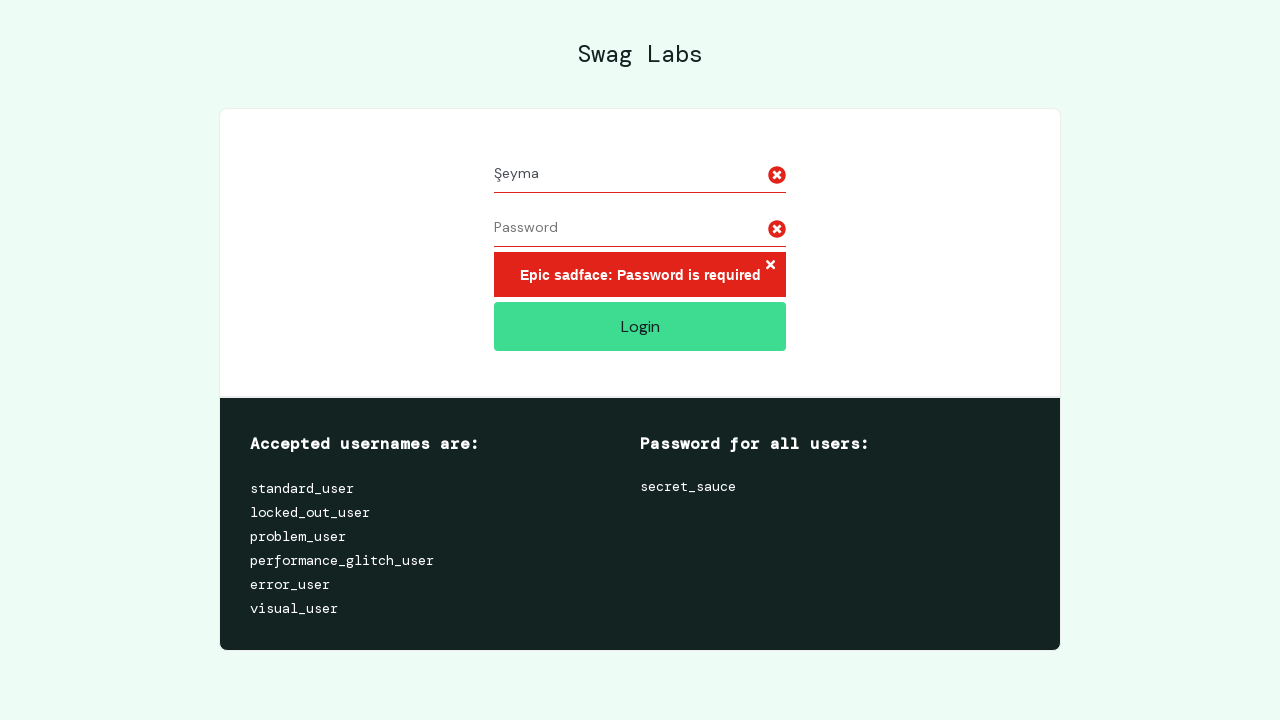

Error message 'Epic sadface: Password is required' is displayed
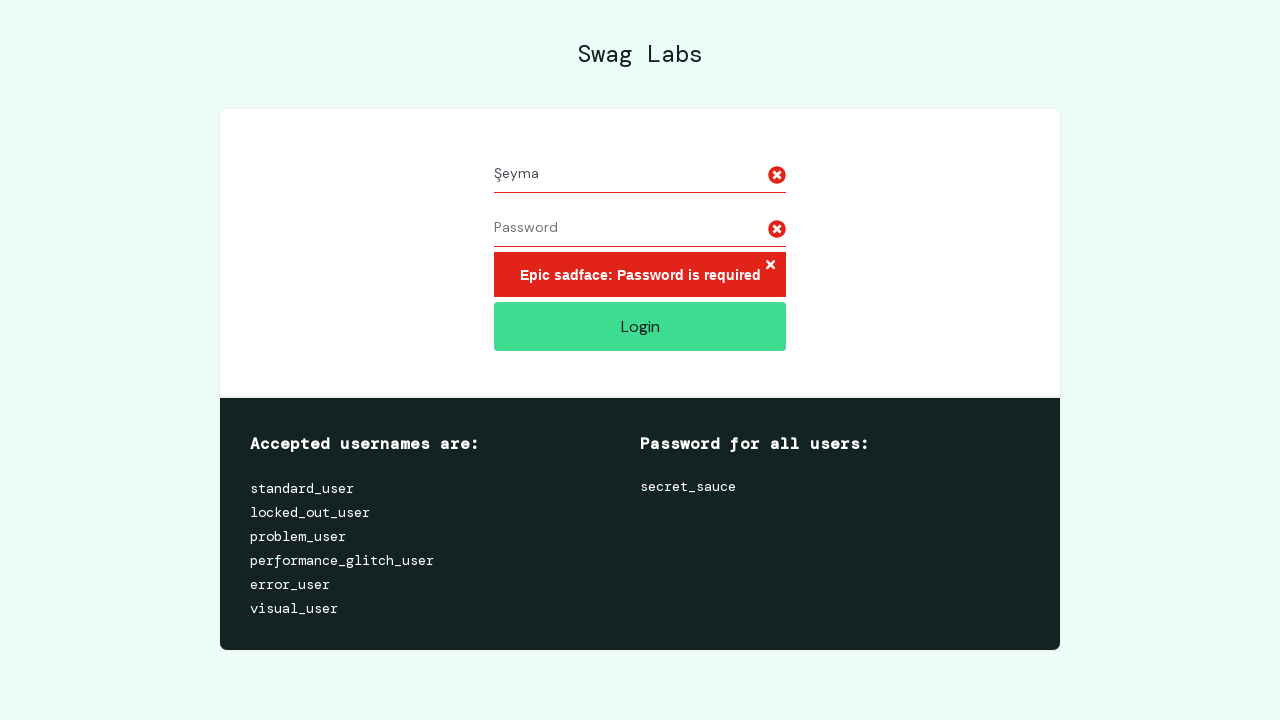

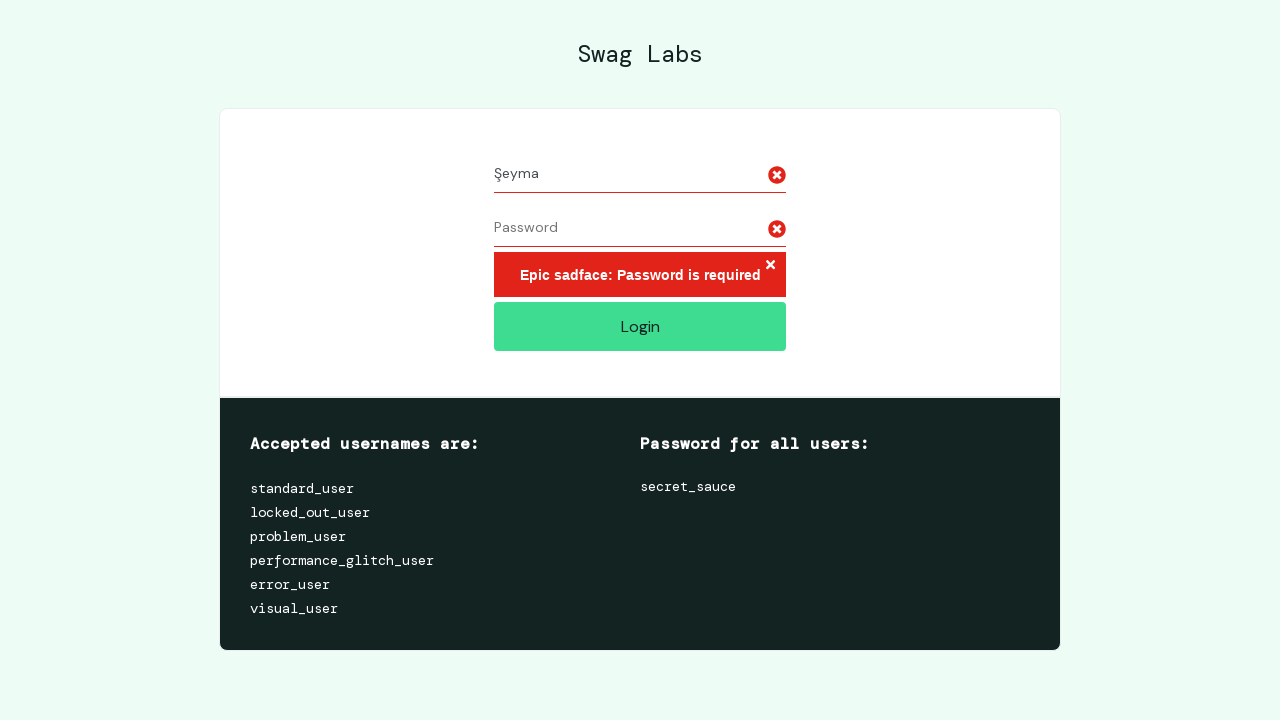